Tests a form that requires solving a mathematical equation based on an attribute value, then checking checkboxes and submitting

Starting URL: https://suninjuly.github.io/get_attribute.html

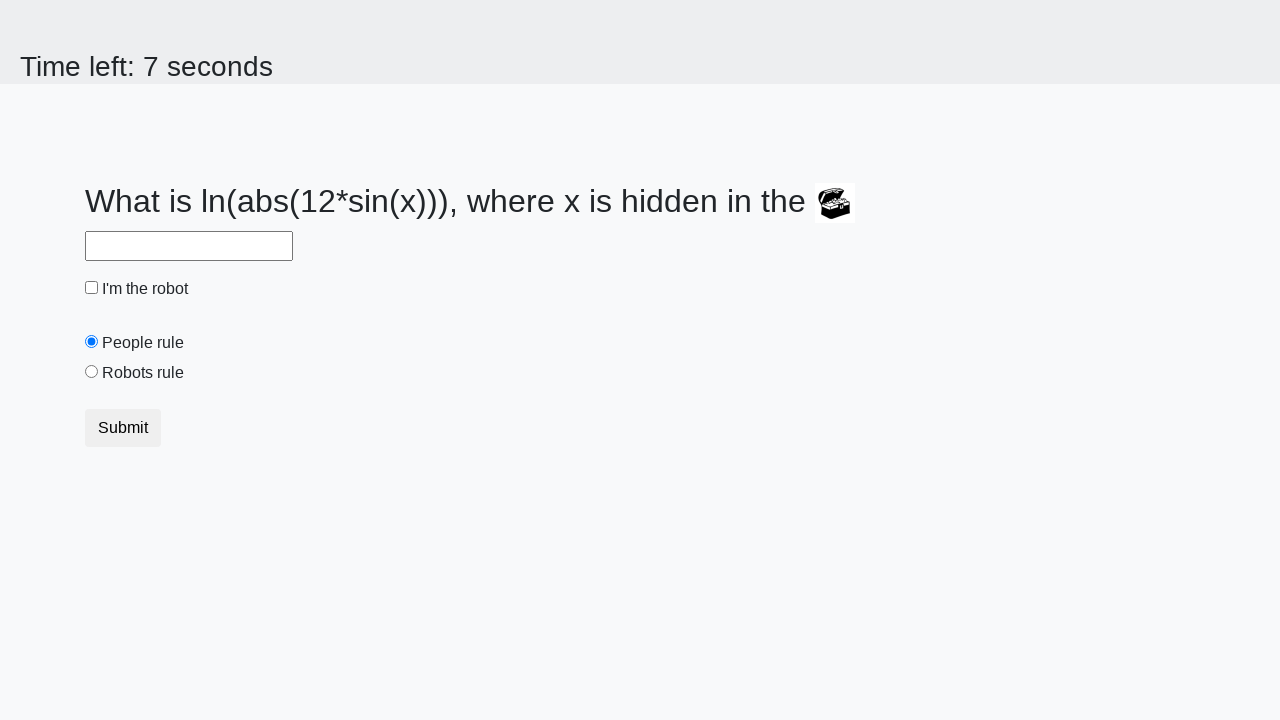

Retrieved valuex attribute from treasure element
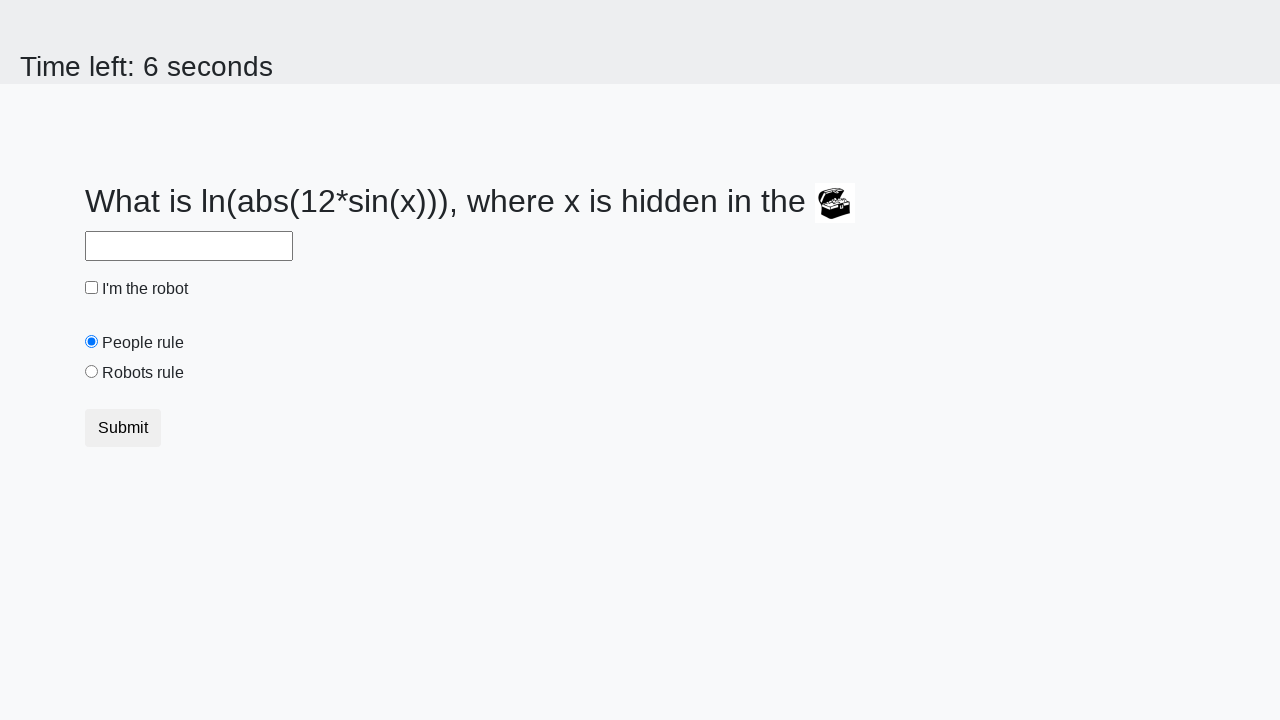

Calculated answer using formula: log(abs(12*sin(49))) = 2.437555734799846
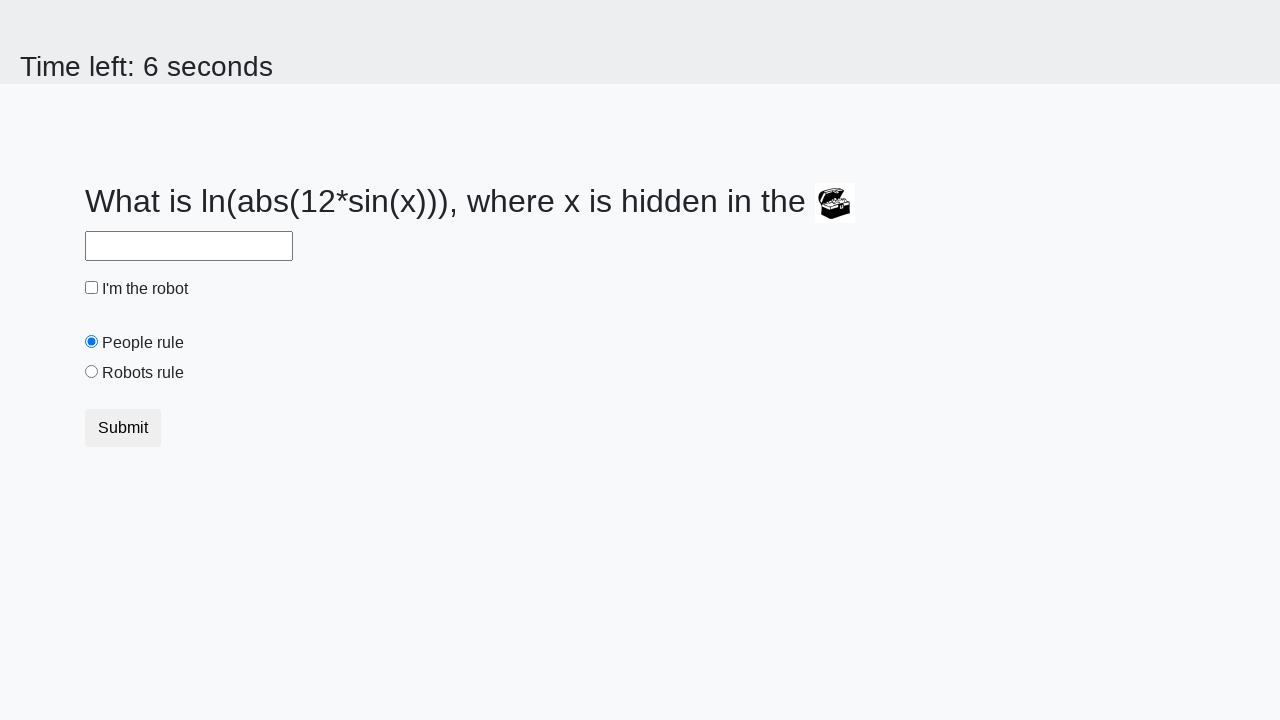

Filled answer field with calculated value on #answer
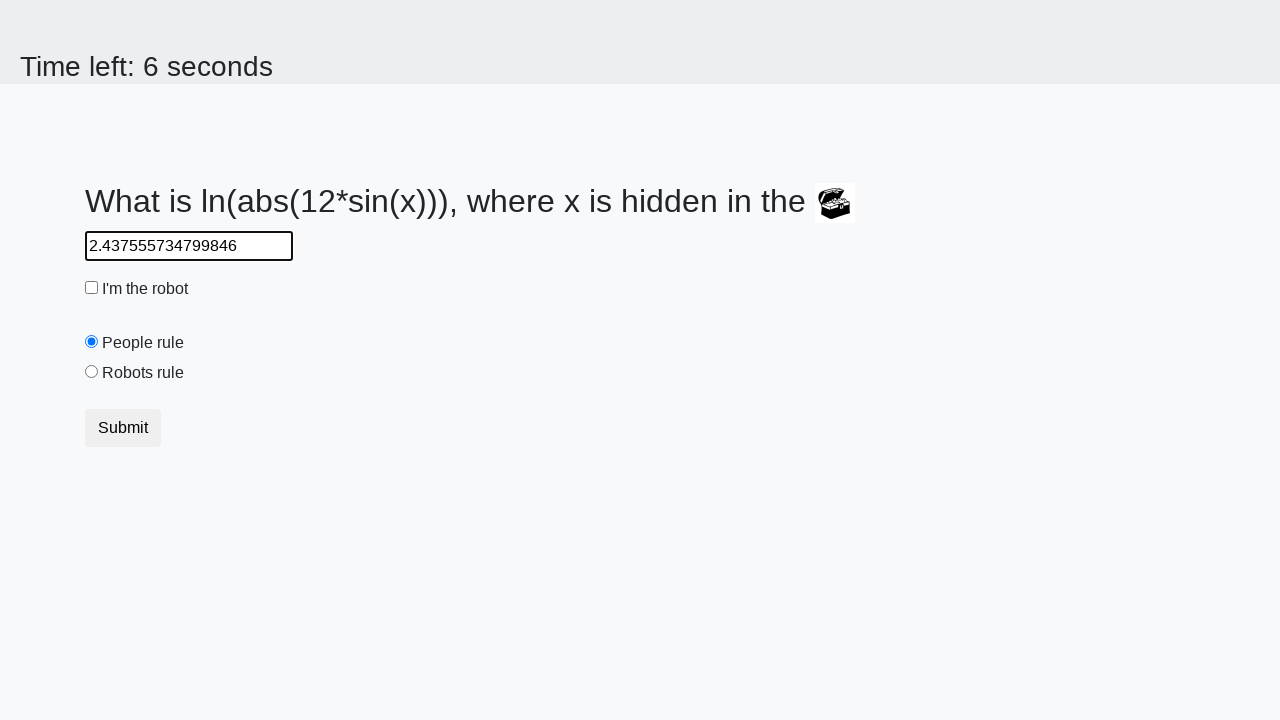

Clicked robot checkbox at (92, 288) on #robotCheckbox
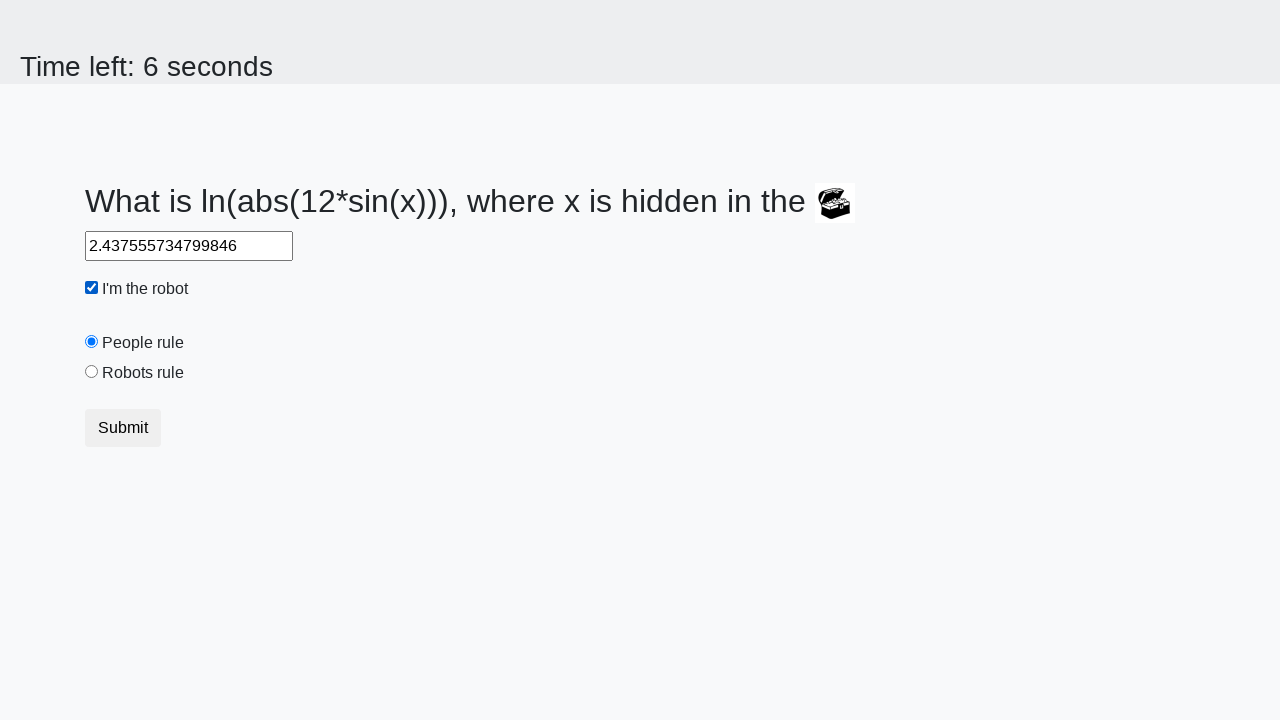

Clicked robots rule radio button at (92, 372) on #robotsRule
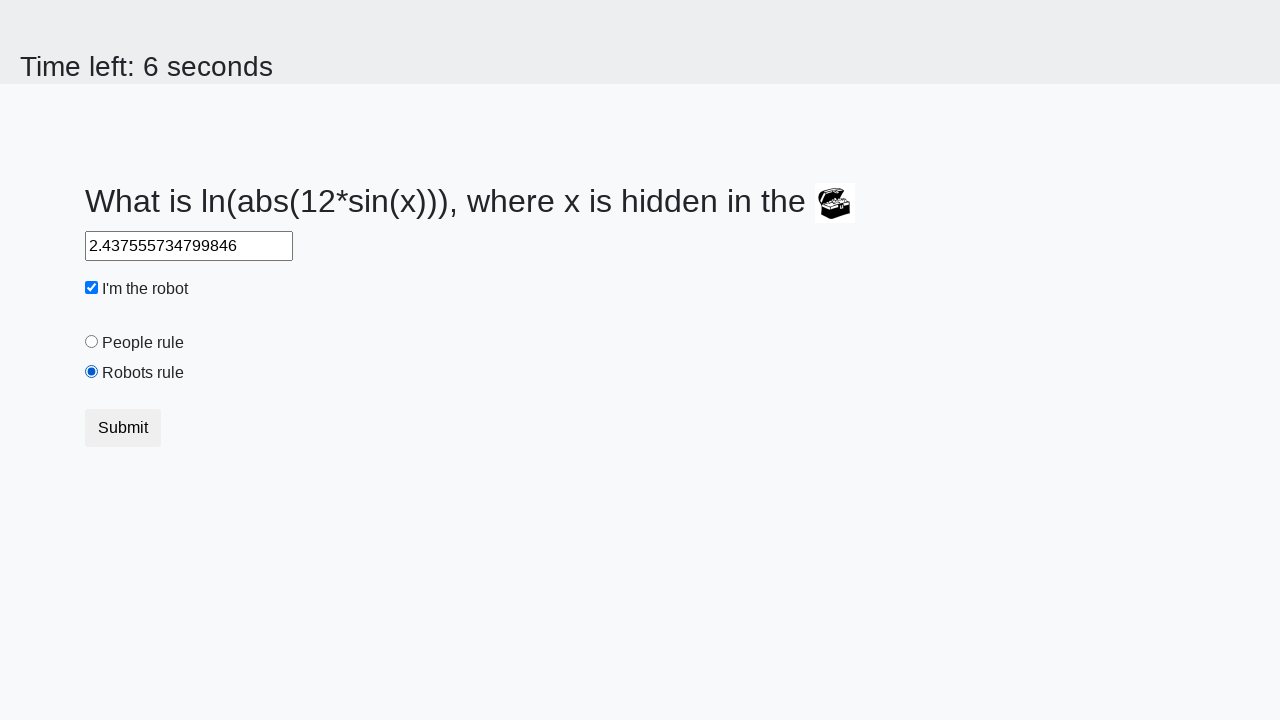

Clicked submit button to submit form at (123, 428) on button
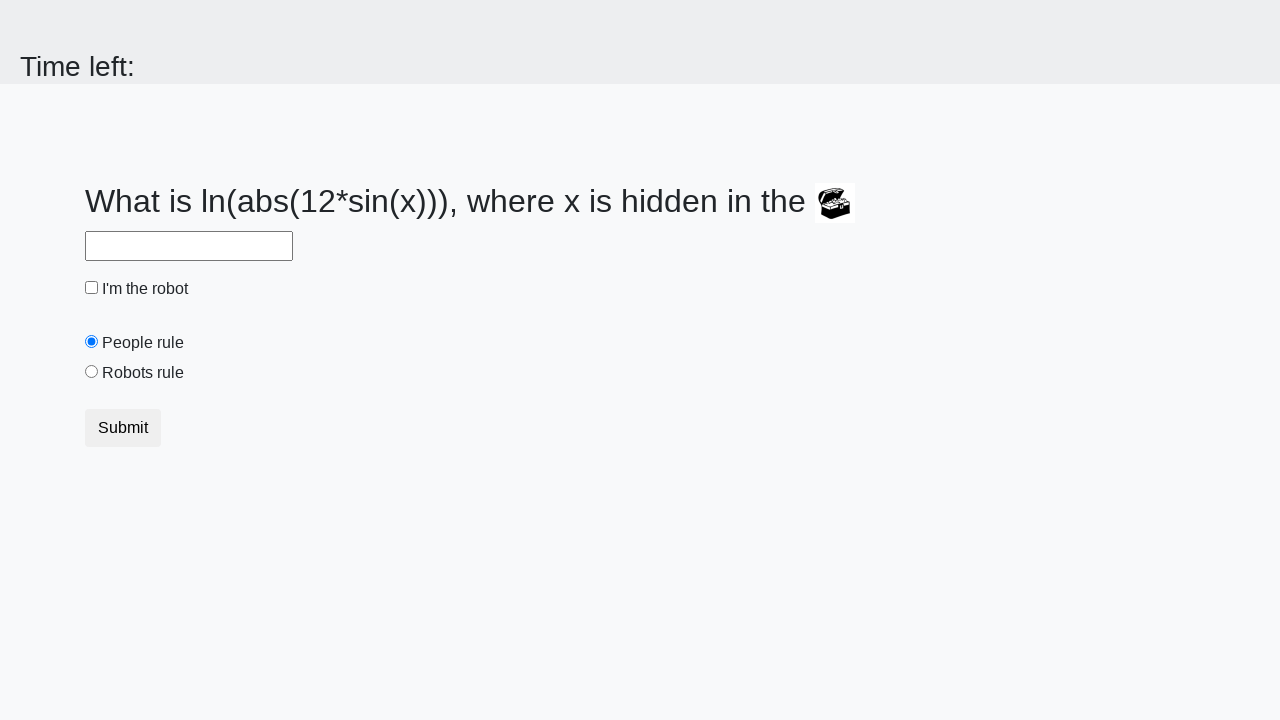

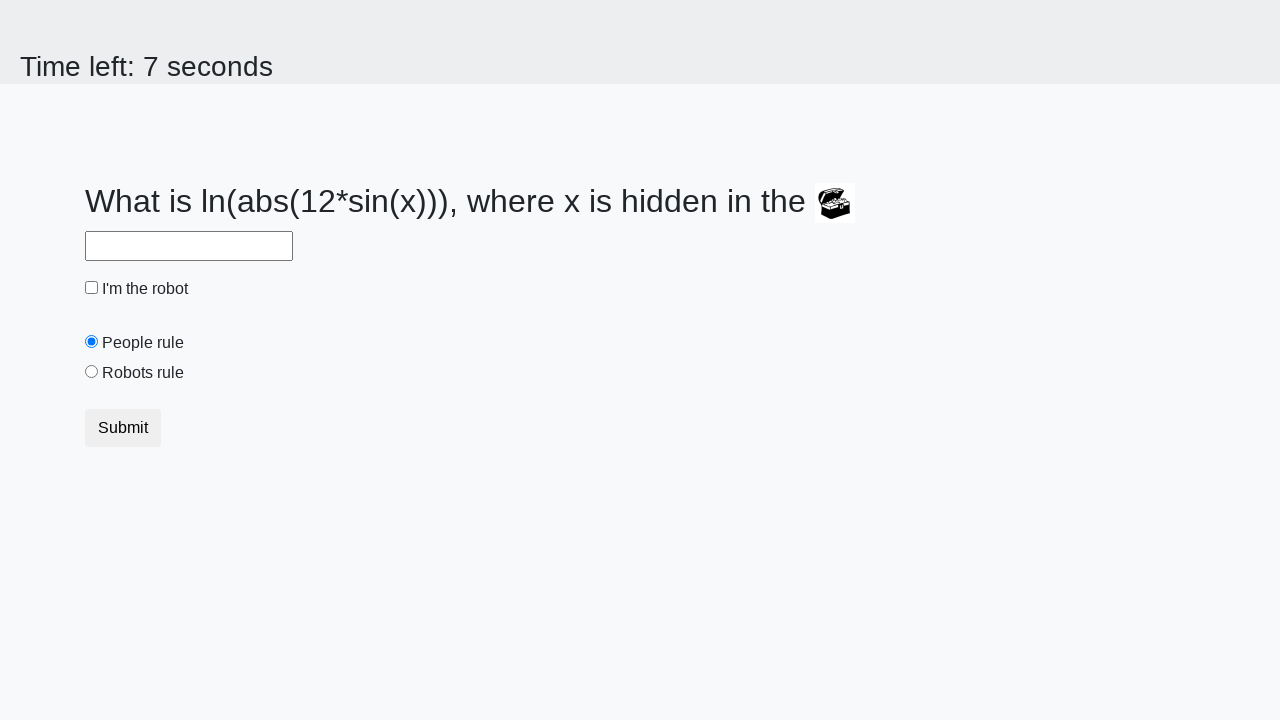